Tests alert handling functionality by triggering an alert dialog and accepting it using different methods

Starting URL: https://testautomationpractice.blogspot.com

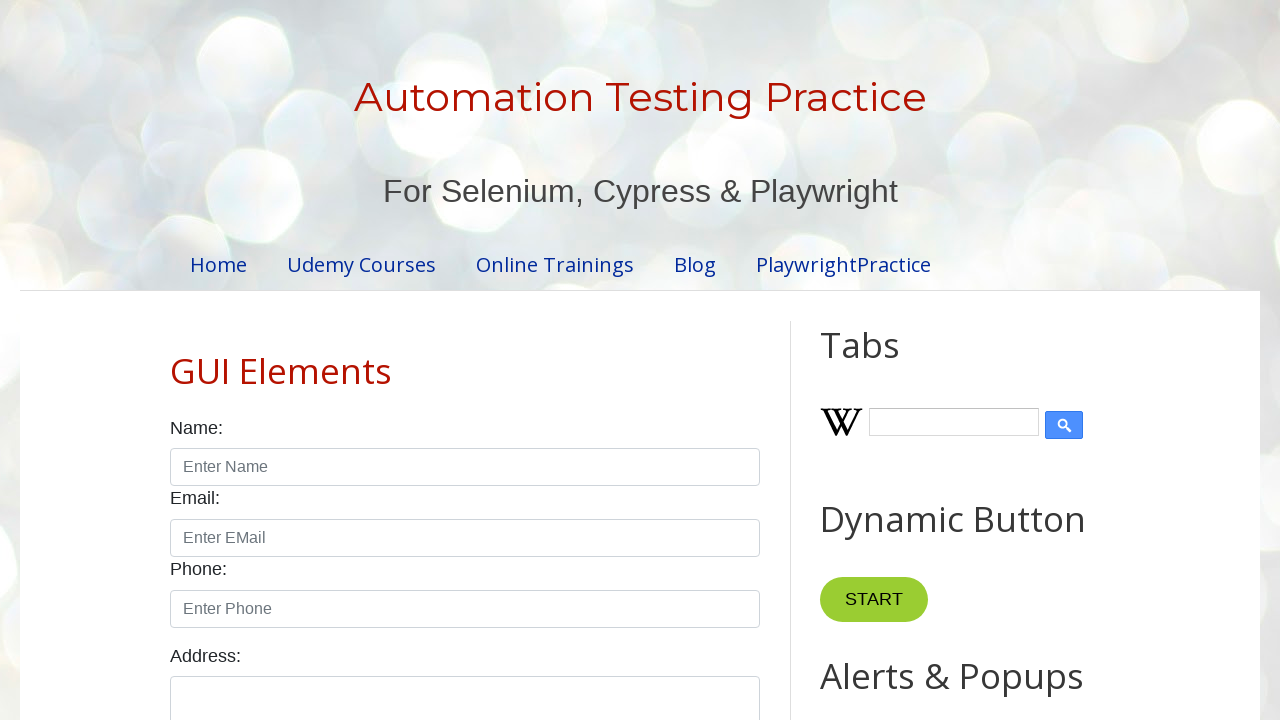

Clicked alert button to trigger alert dialog at (888, 361) on xpath=//button[@id='alertBtn']
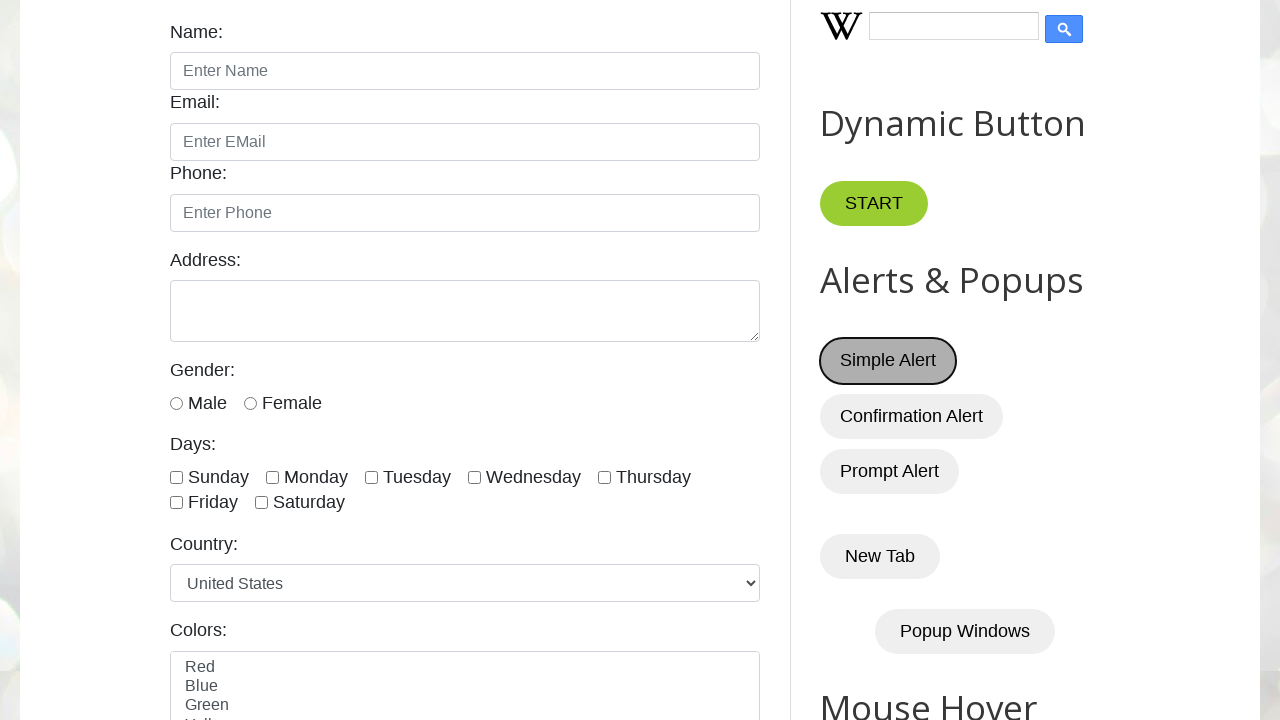

Set up dialog handler to accept alerts
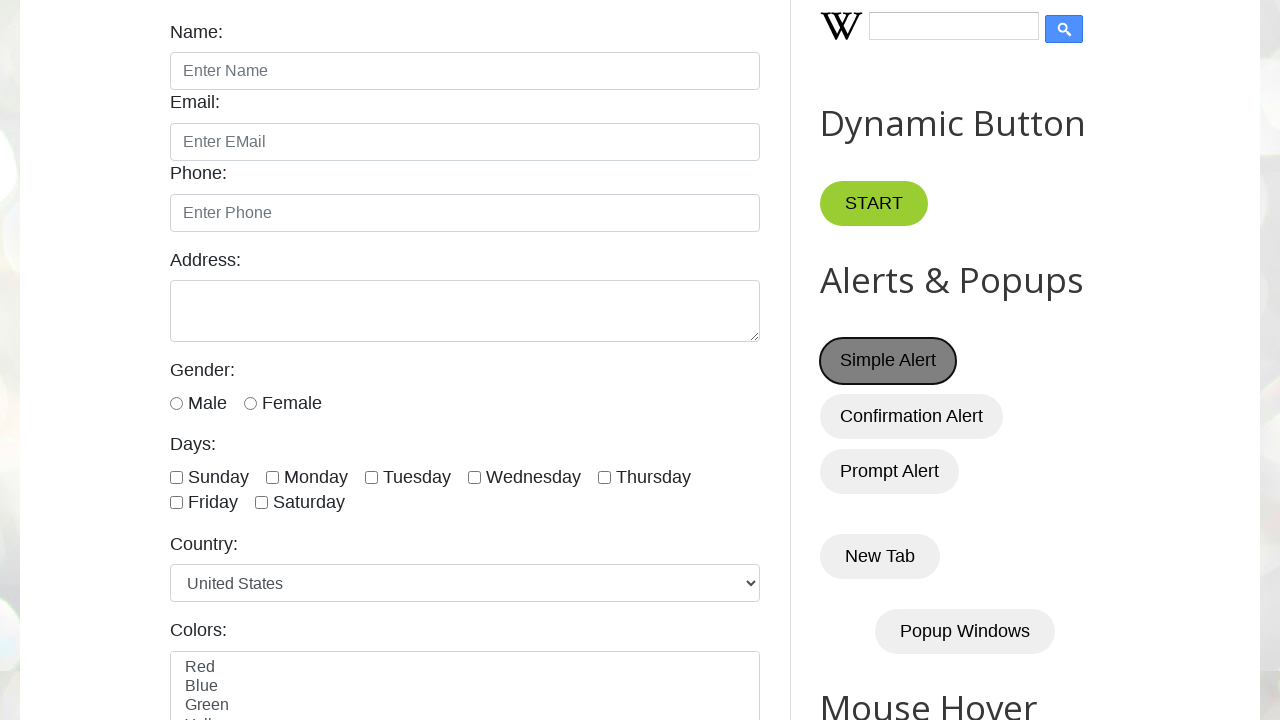

Triggered alert again to verify handler acceptance works at (888, 361) on xpath=//button[@id='alertBtn']
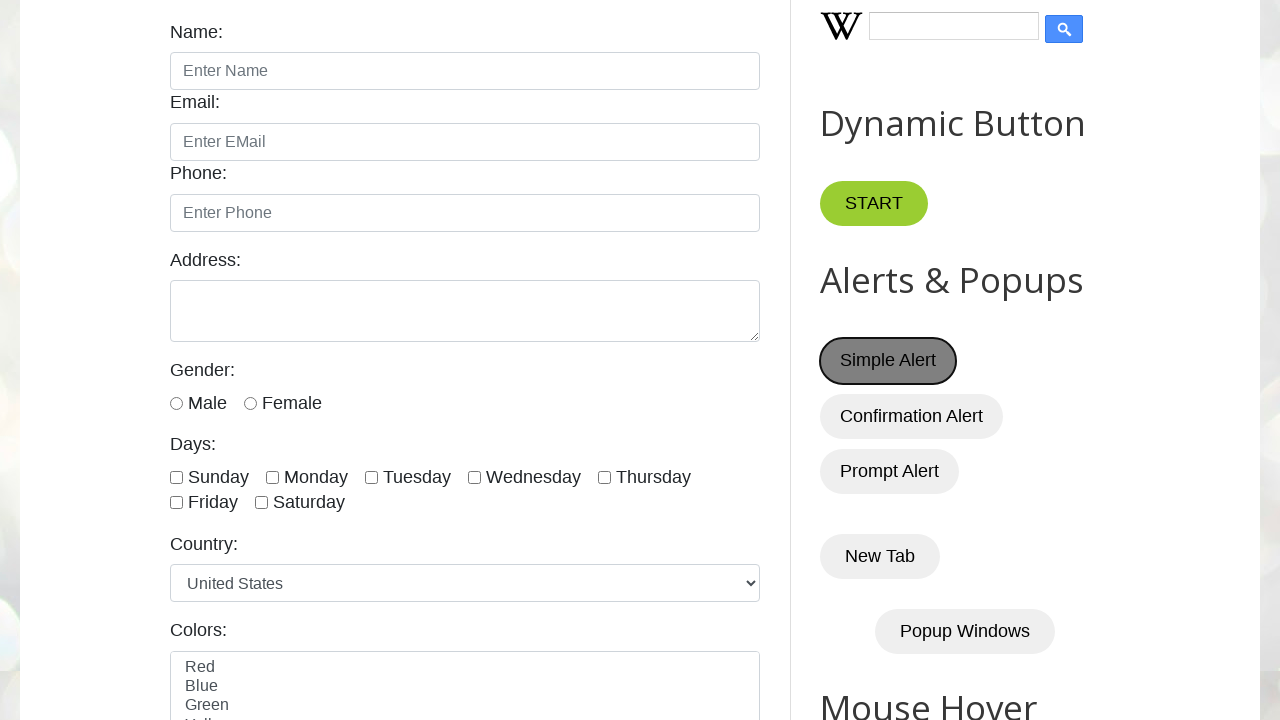

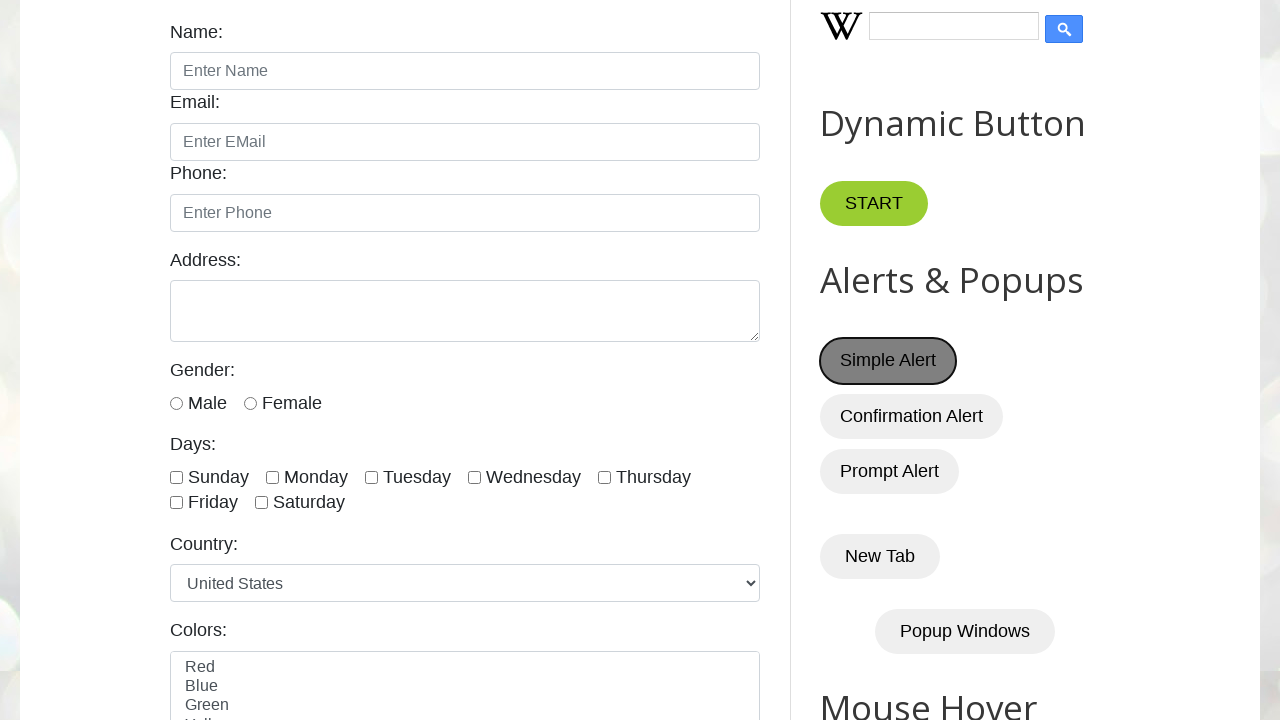